Tests opting out of A/B tests by forging an opt-out cookie on the target page, then refreshing to verify the page shows "No A/B Test" heading.

Starting URL: http://the-internet.herokuapp.com/abtest

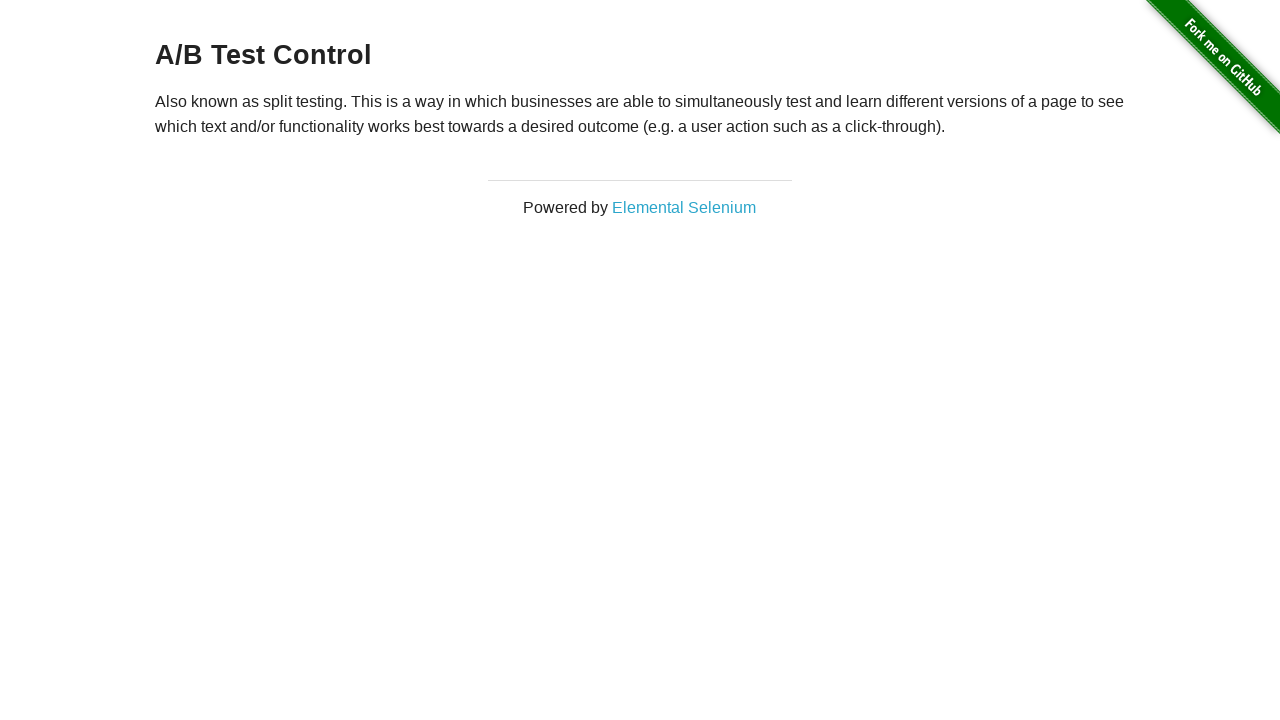

Located h3 heading element
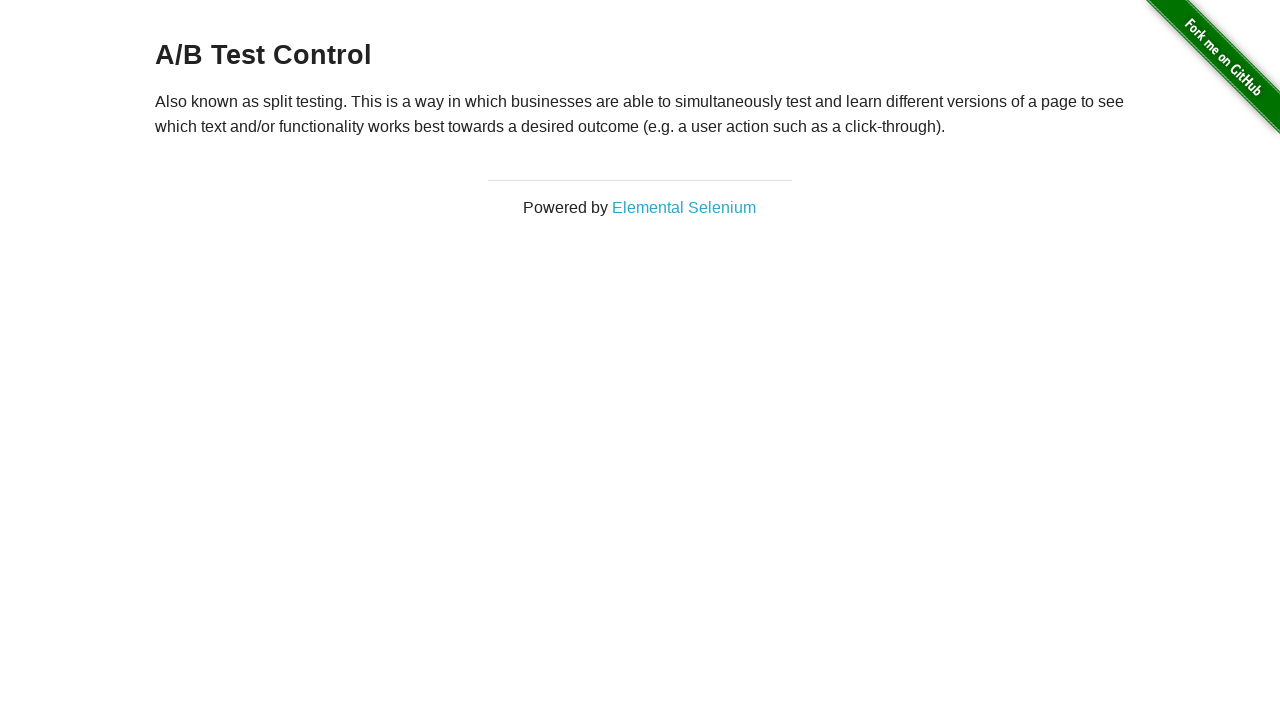

Retrieved heading text: A/B Test Control
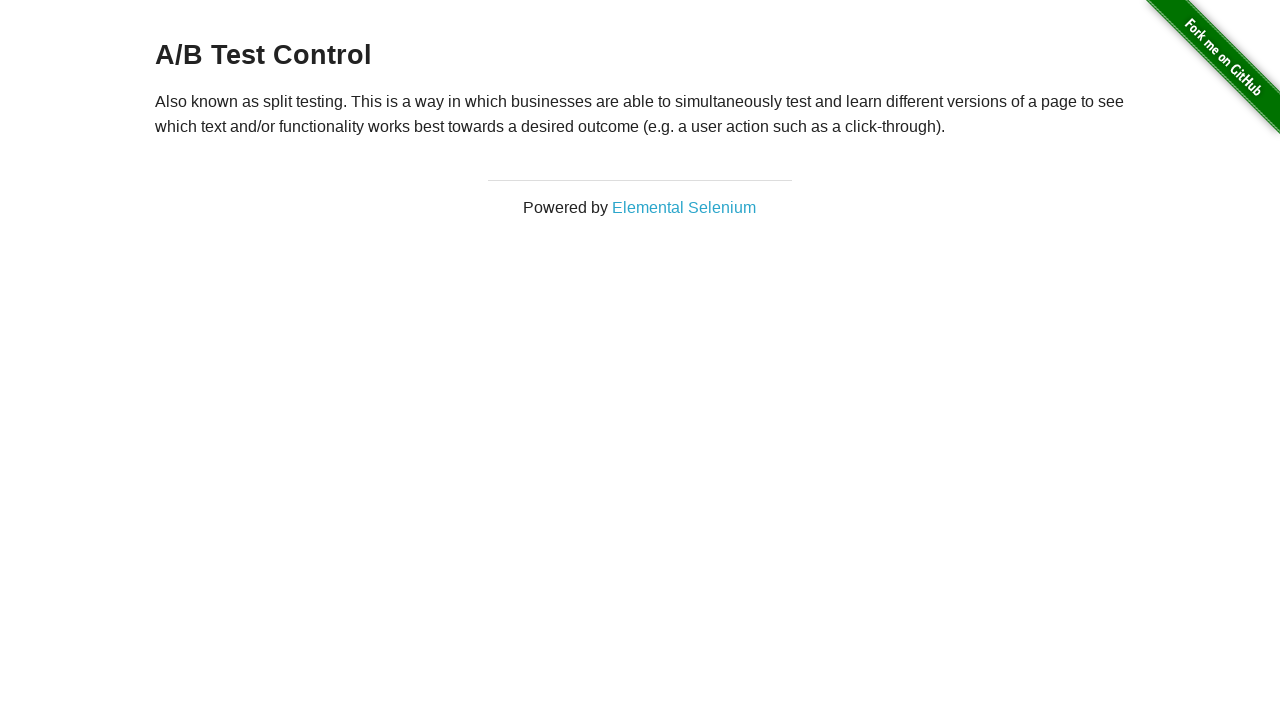

Verified initial heading is A/B test variation: A/B Test Control
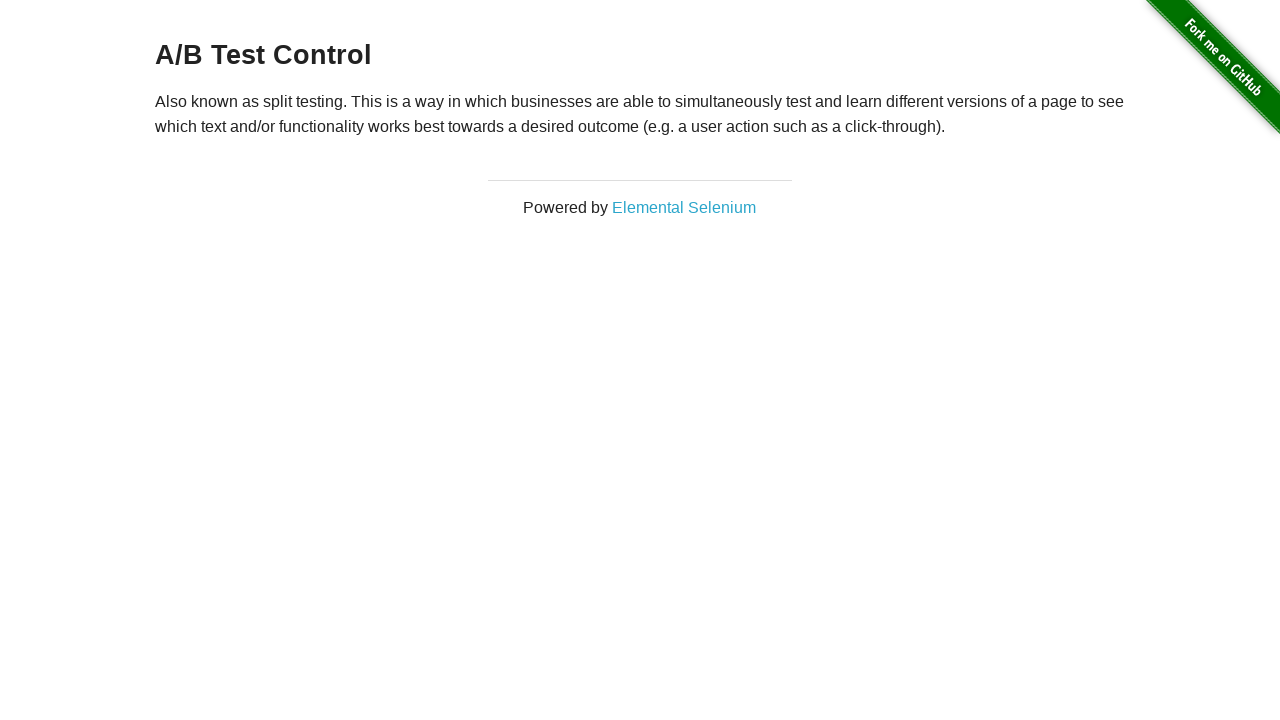

Added optimizelyOptOut cookie to context
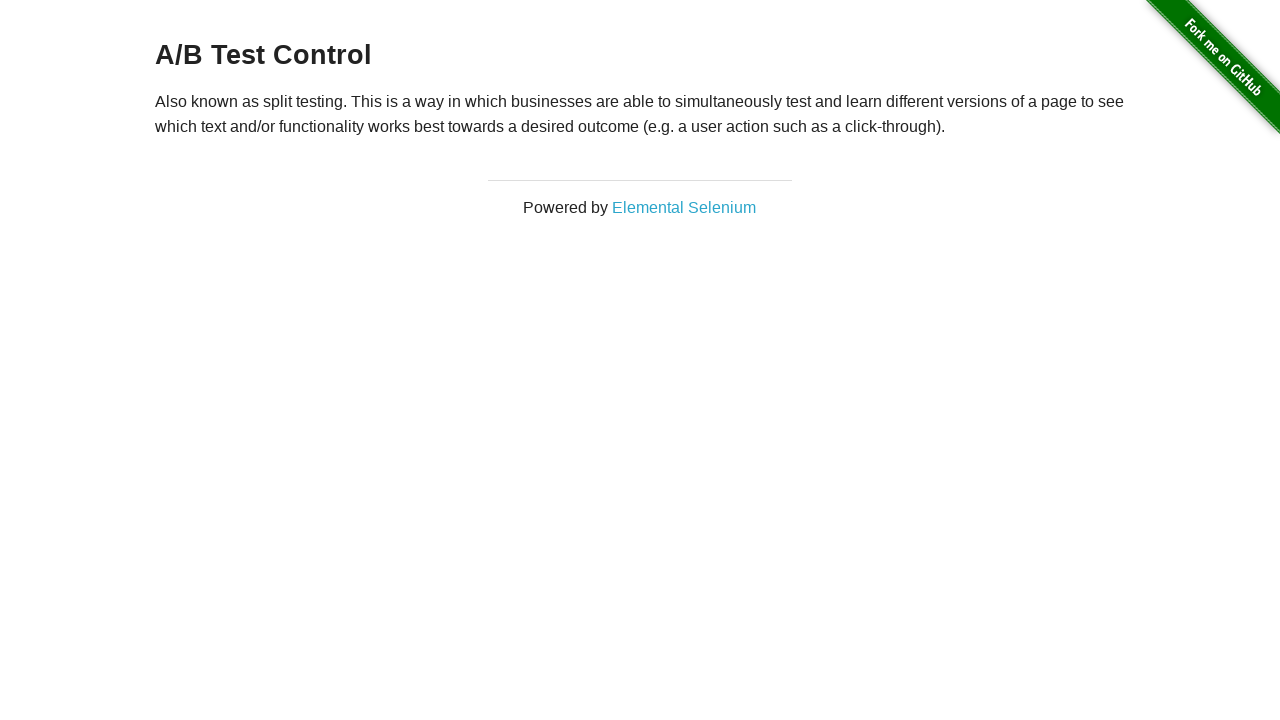

Reloaded page to apply opt-out cookie
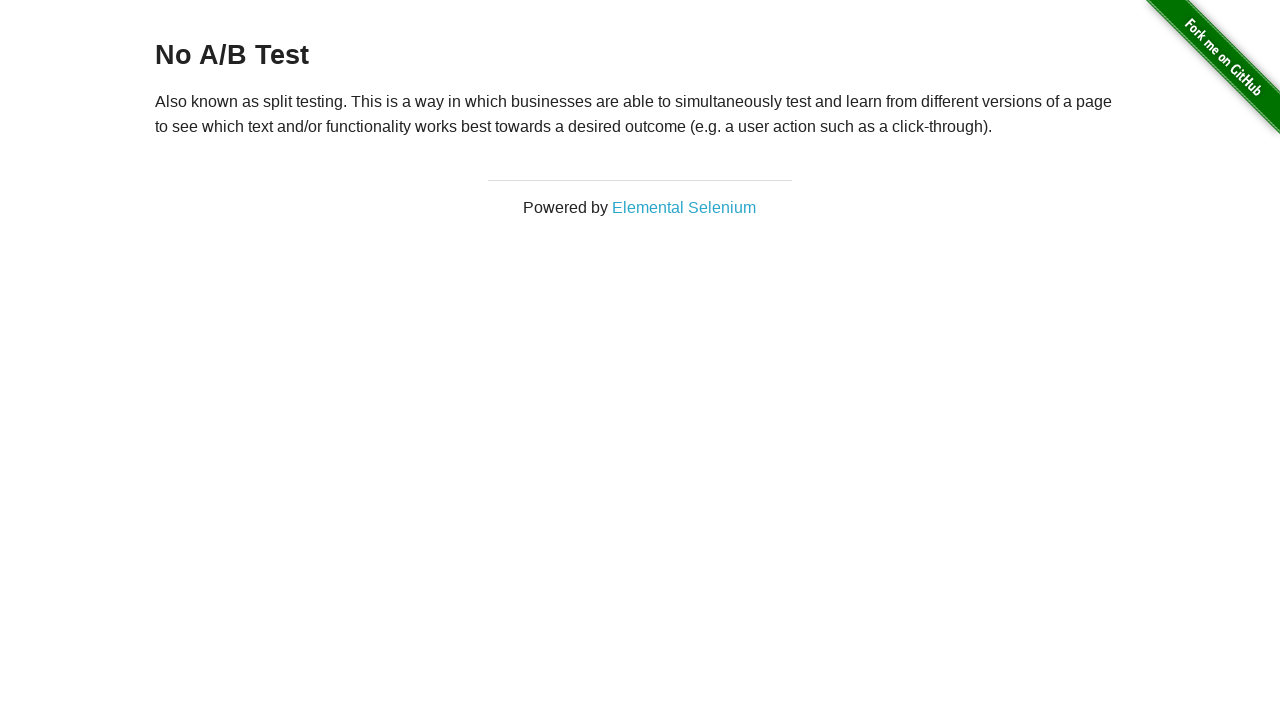

Retrieved heading text after reload: No A/B Test
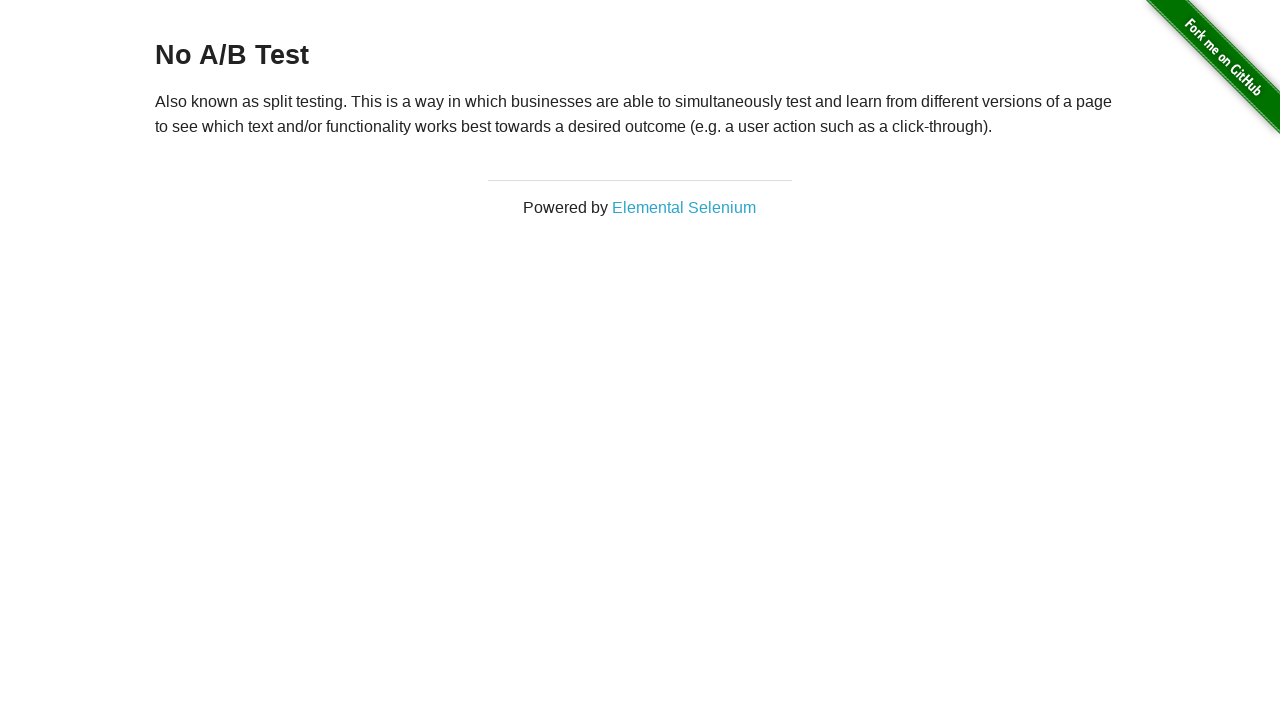

Verified heading shows 'No A/B Test' after opt-out
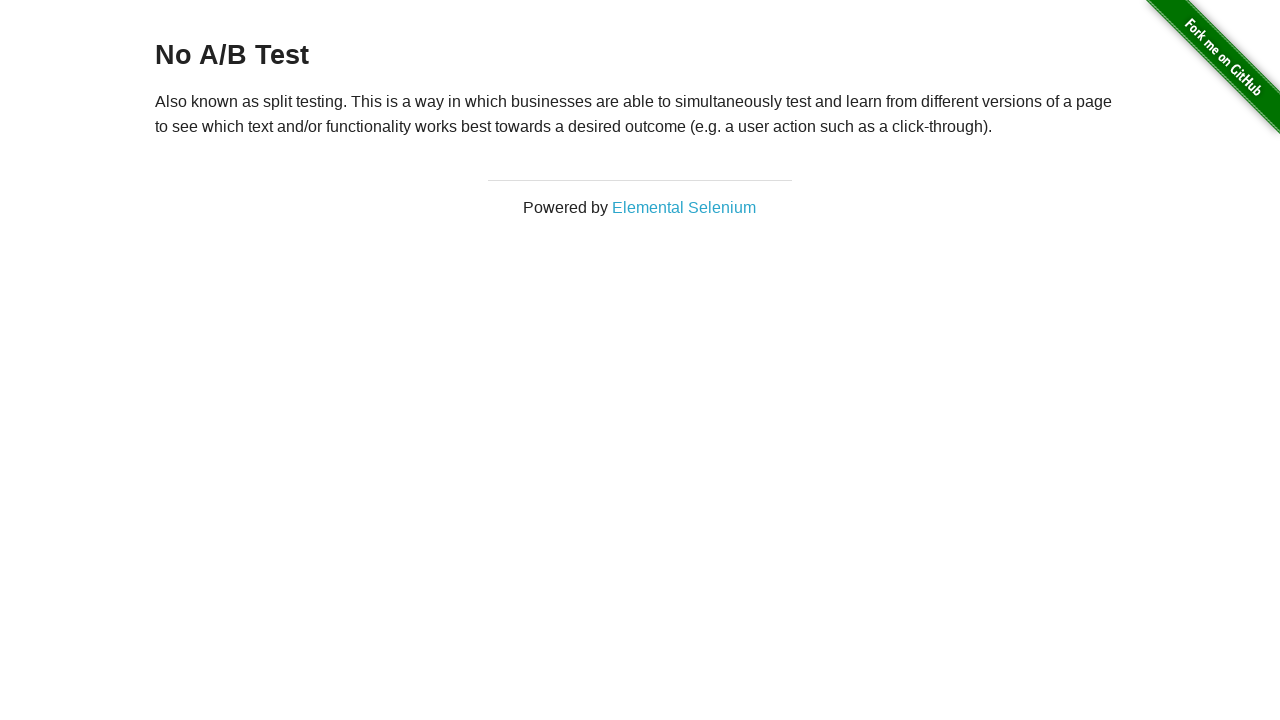

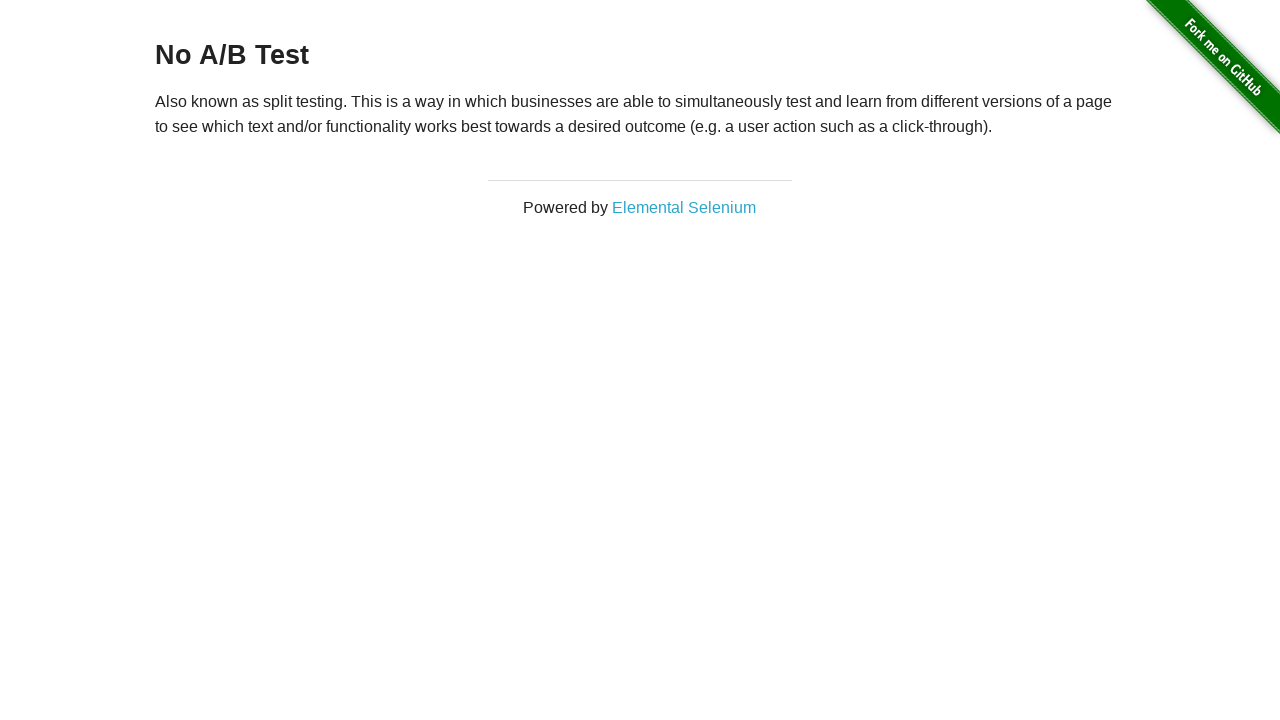